Tests mortgage loan calculator by entering purchase price and down payment values into the form fields

Starting URL: https://www.mlcalc.com

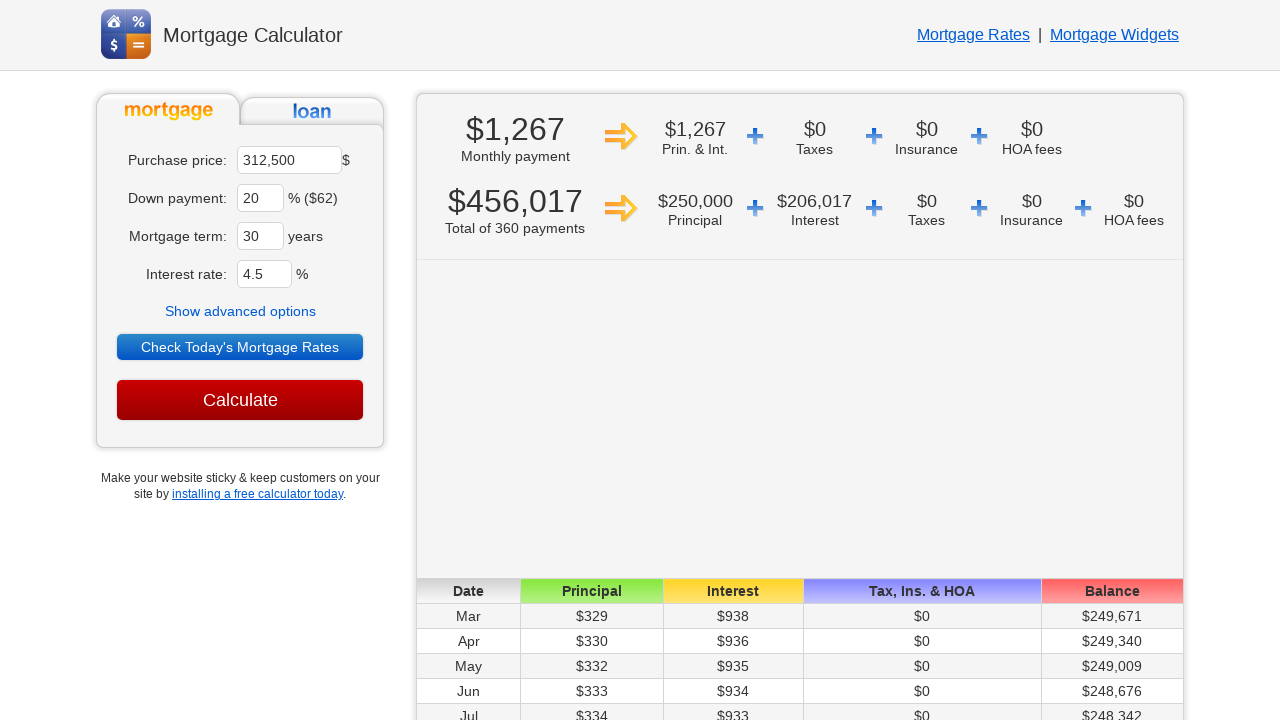

Located purchase price input field
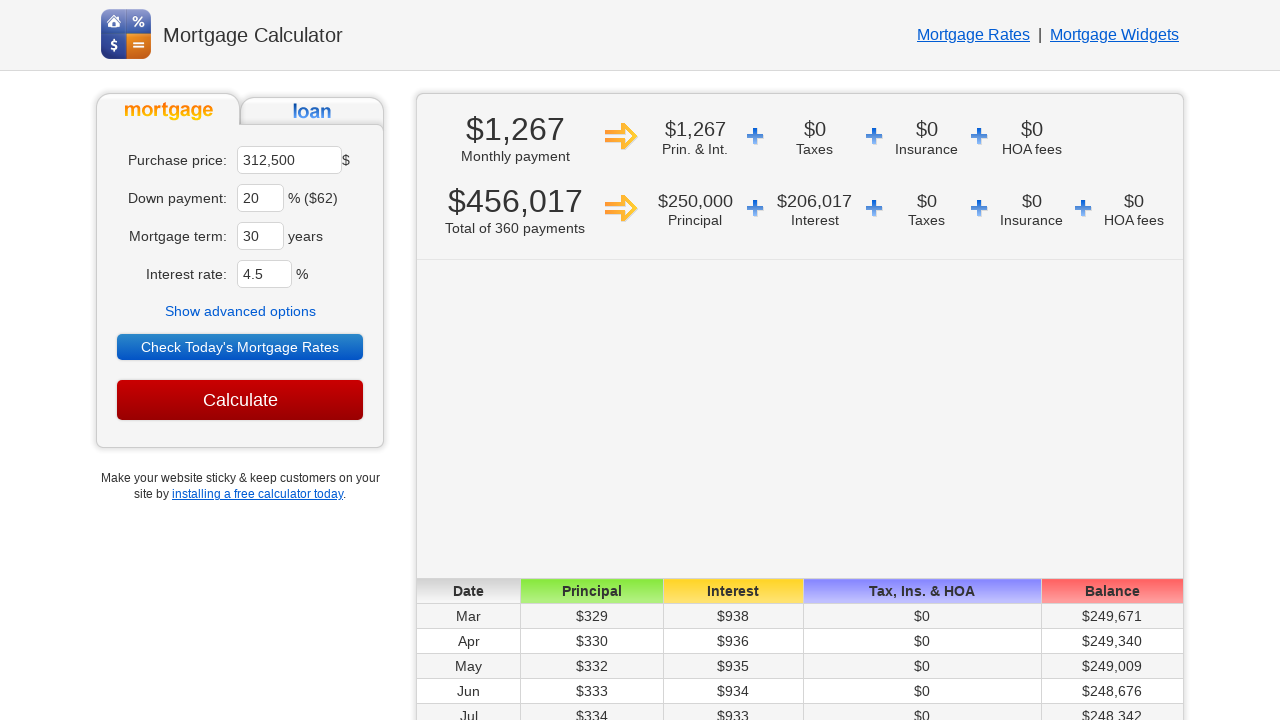

Cleared purchase price field on input[name='ma']
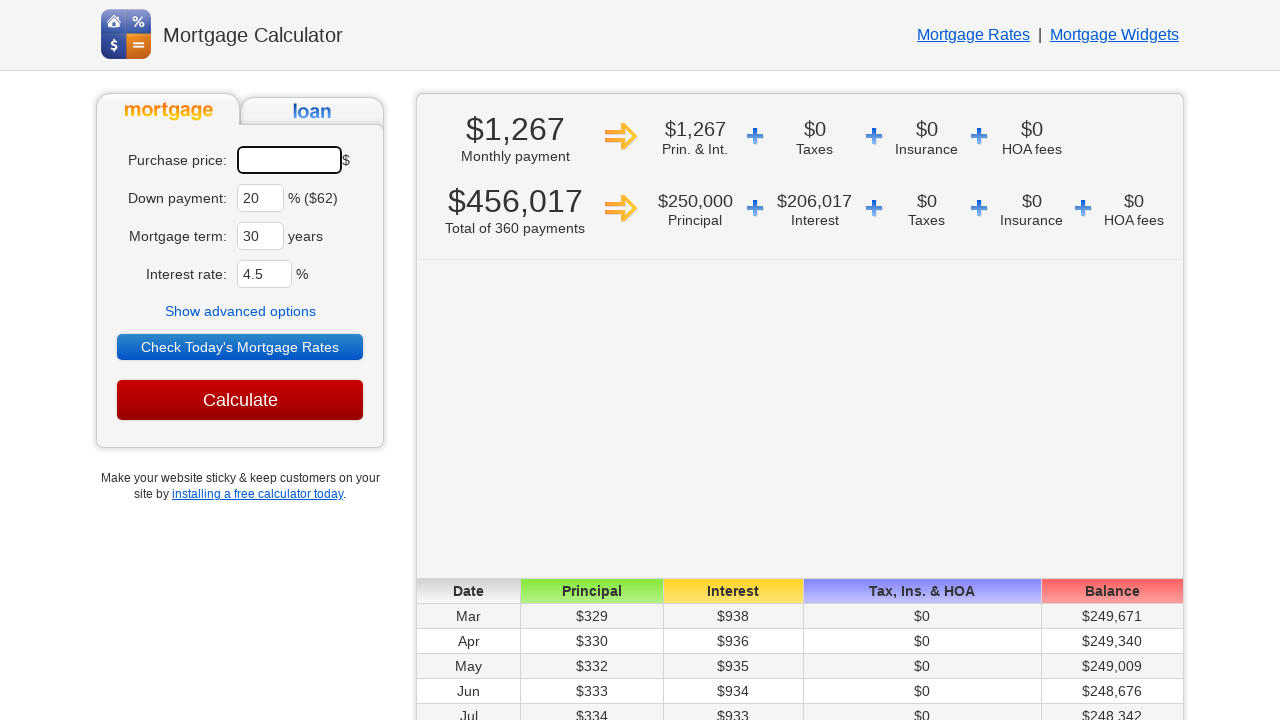

Entered purchase price value of 450000 on input[name='ma']
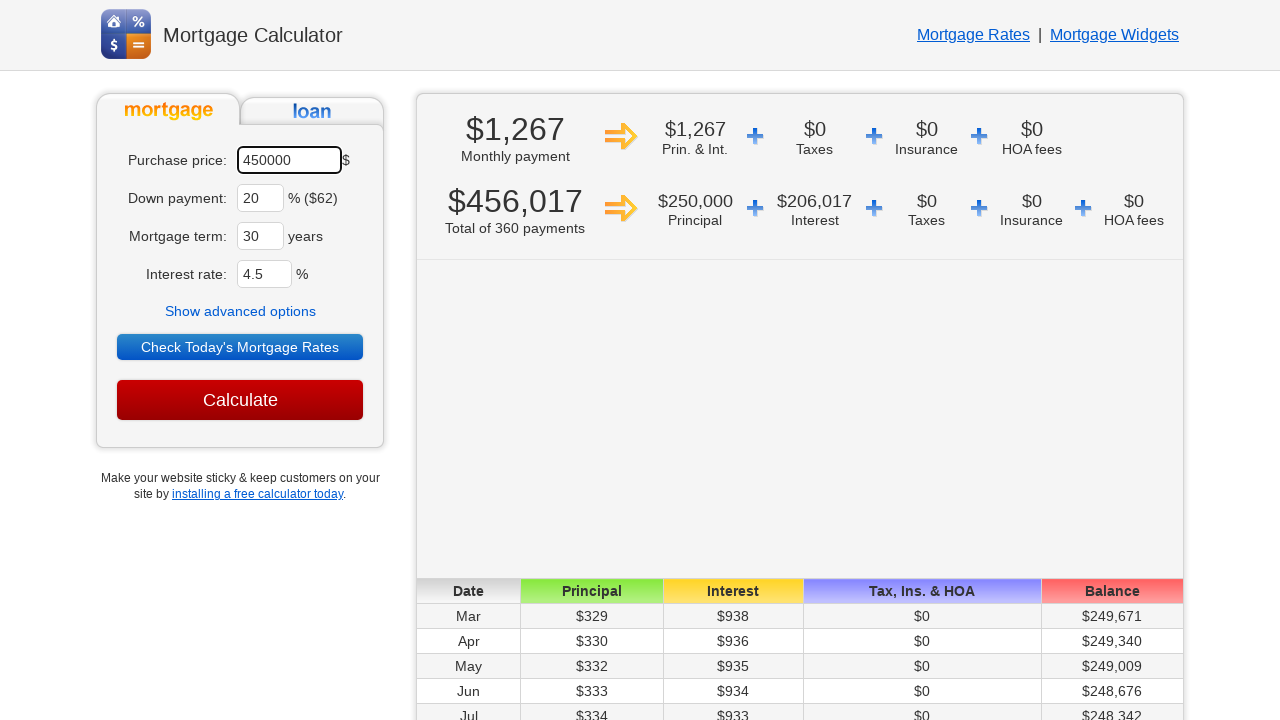

Located down payment input field
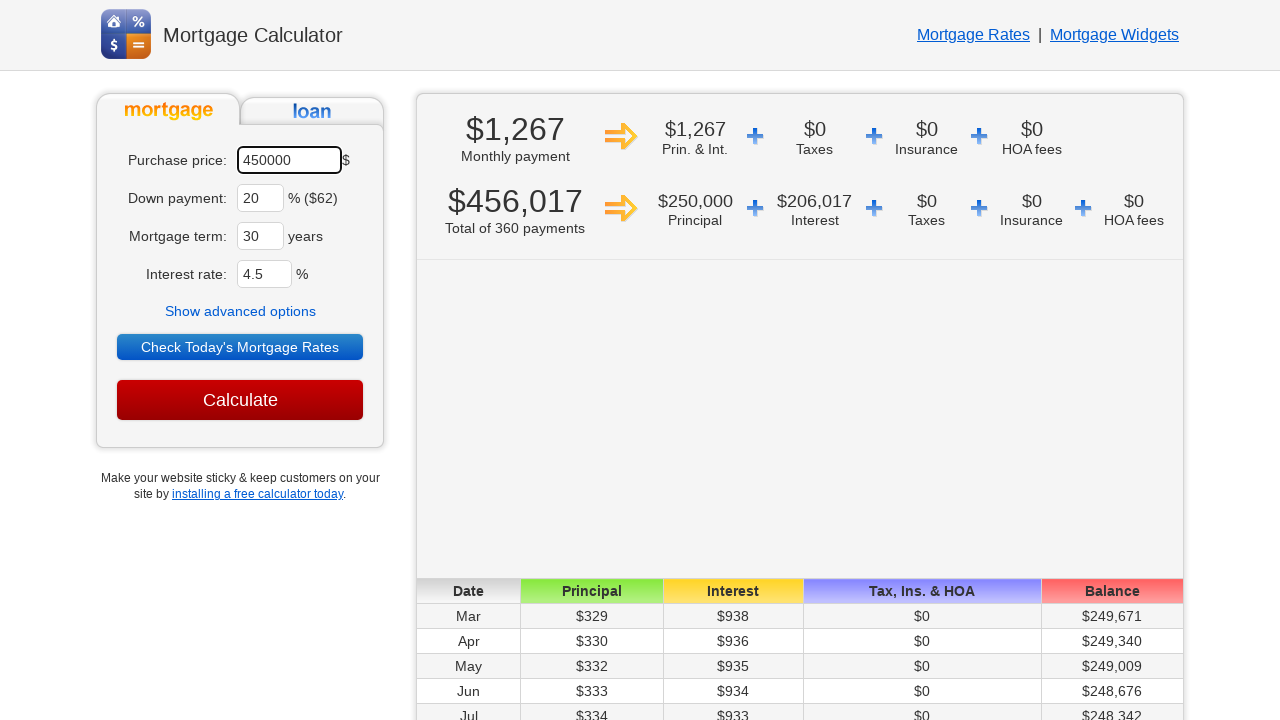

Cleared down payment field on input[name='dp']
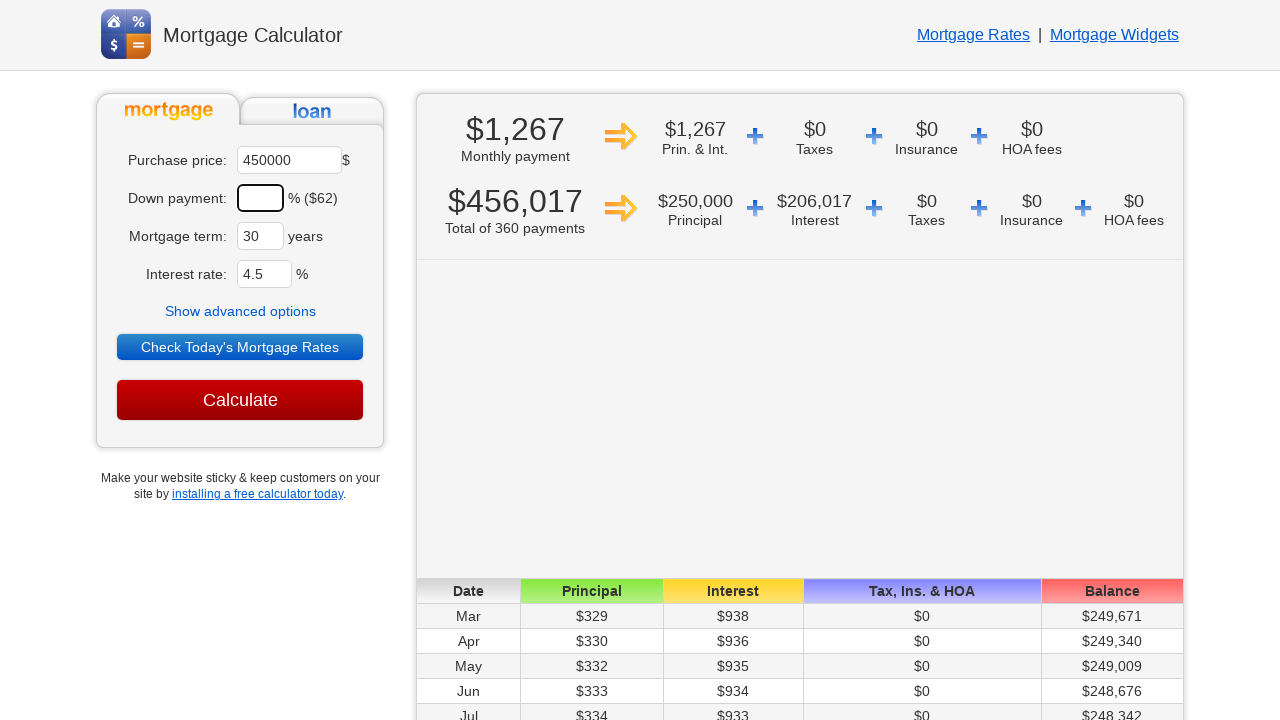

Entered down payment percentage value of 25 on input[name='dp']
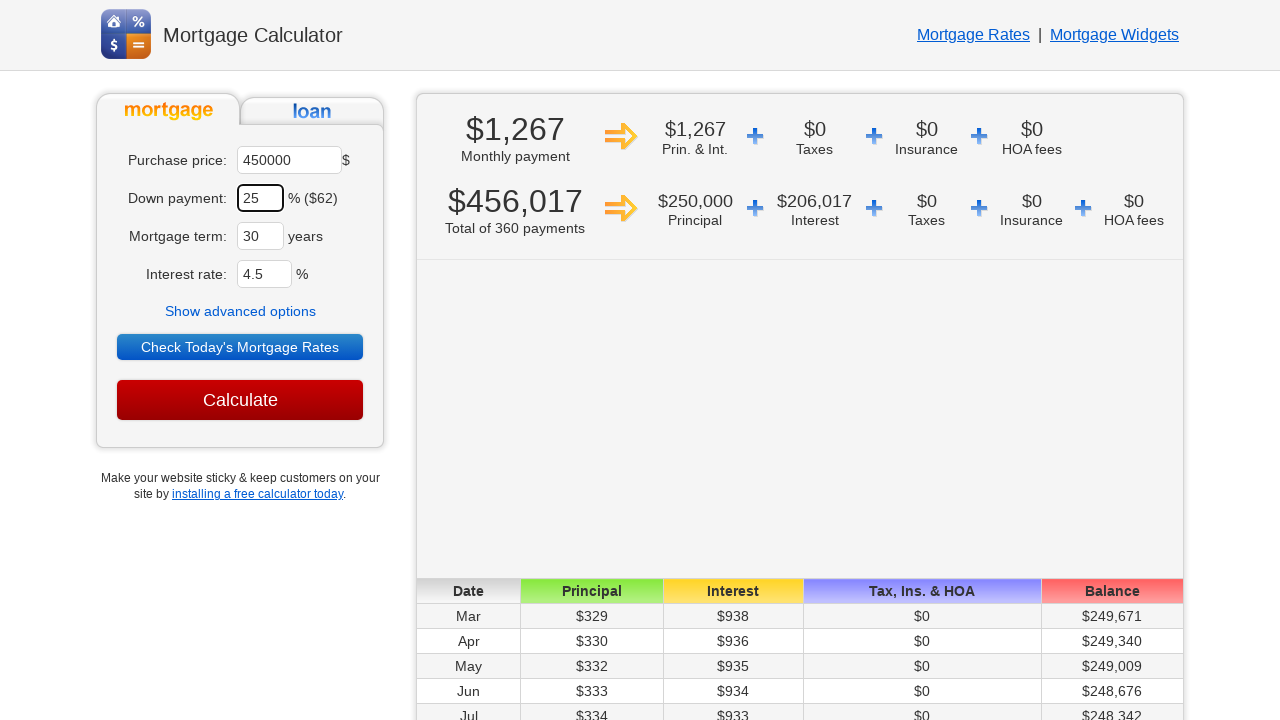

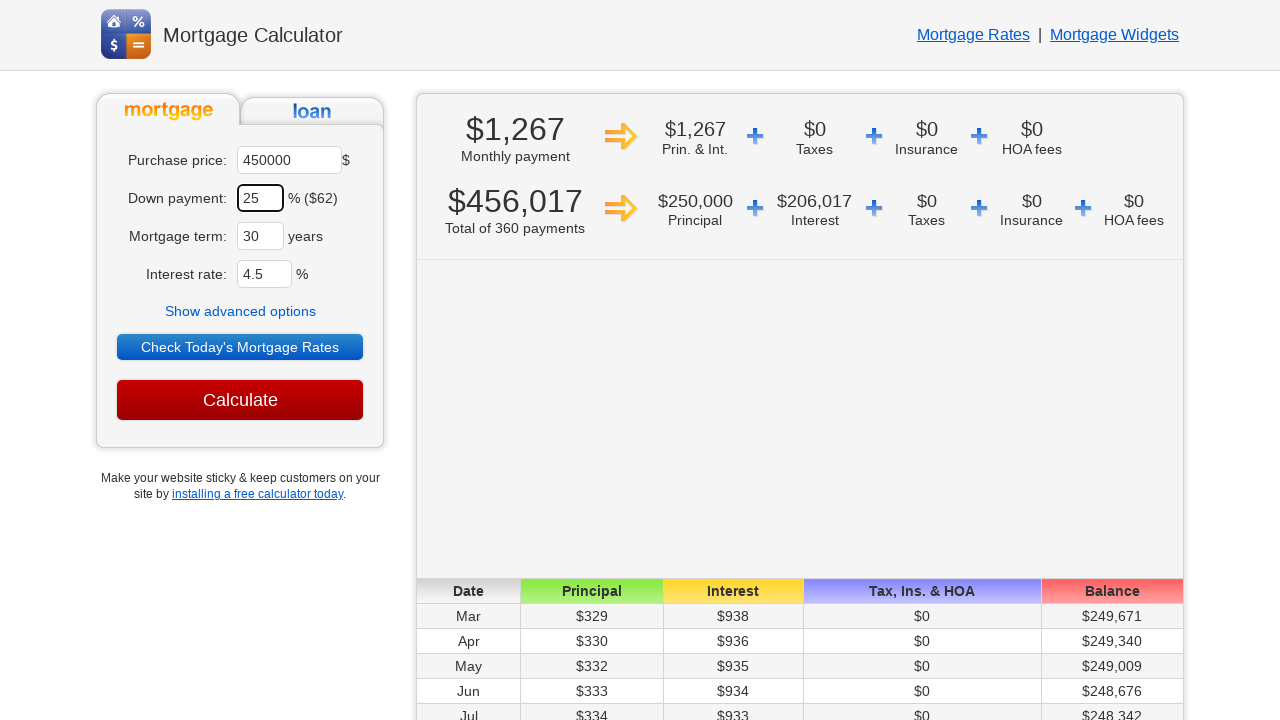